Tests that the Joy UI Button component documentation page loads correctly and displays the "Button" heading.

Starting URL: https://mui.com/joy-ui/react-button/

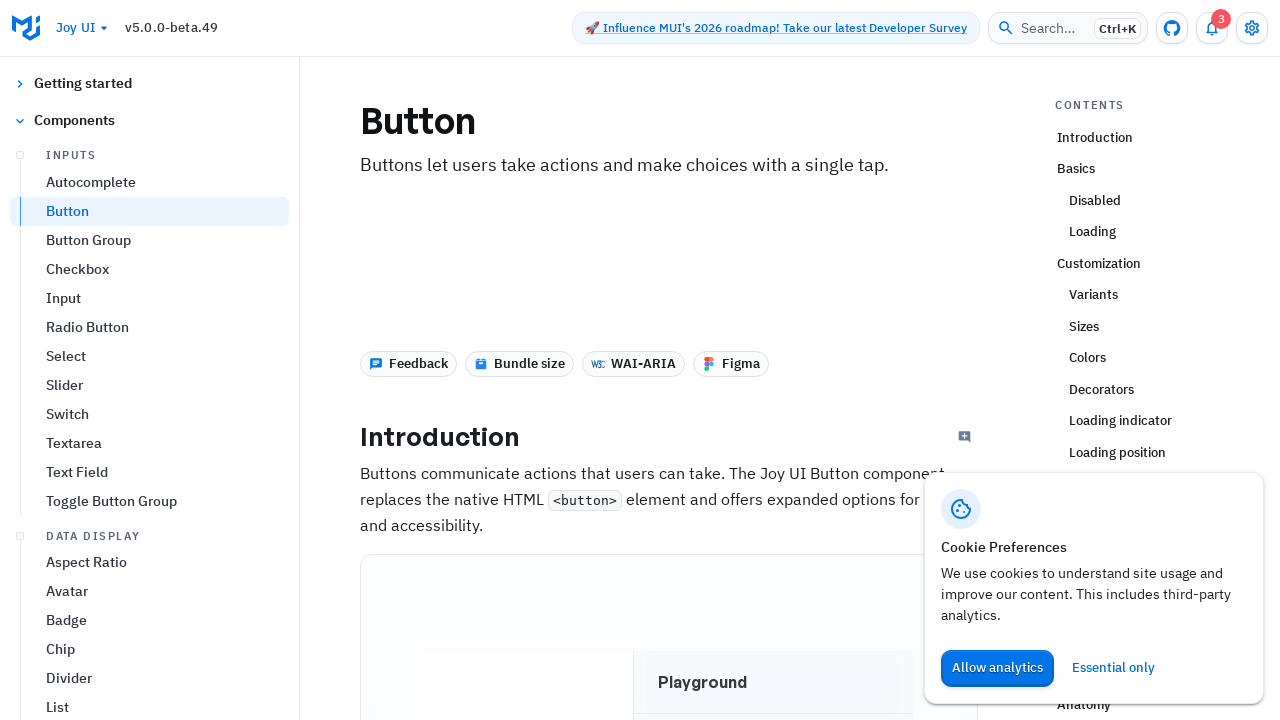

Navigated to Joy UI Button component documentation page
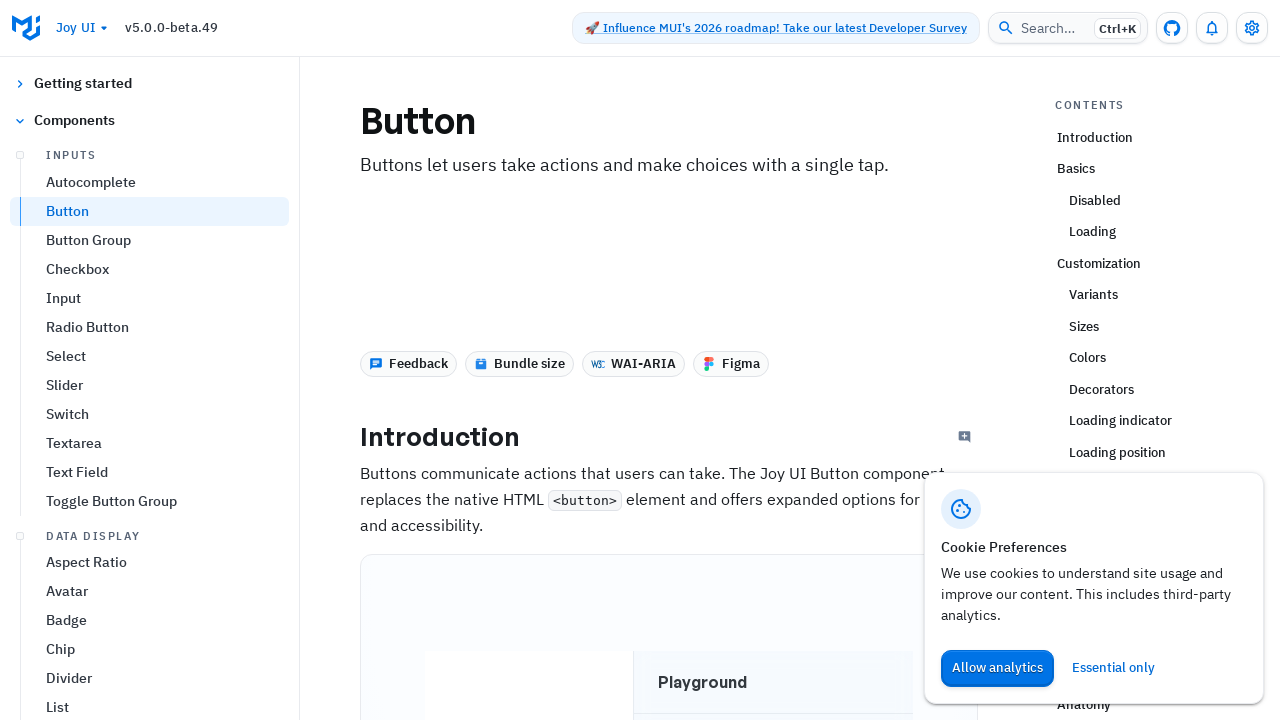

Located main h1 headline element
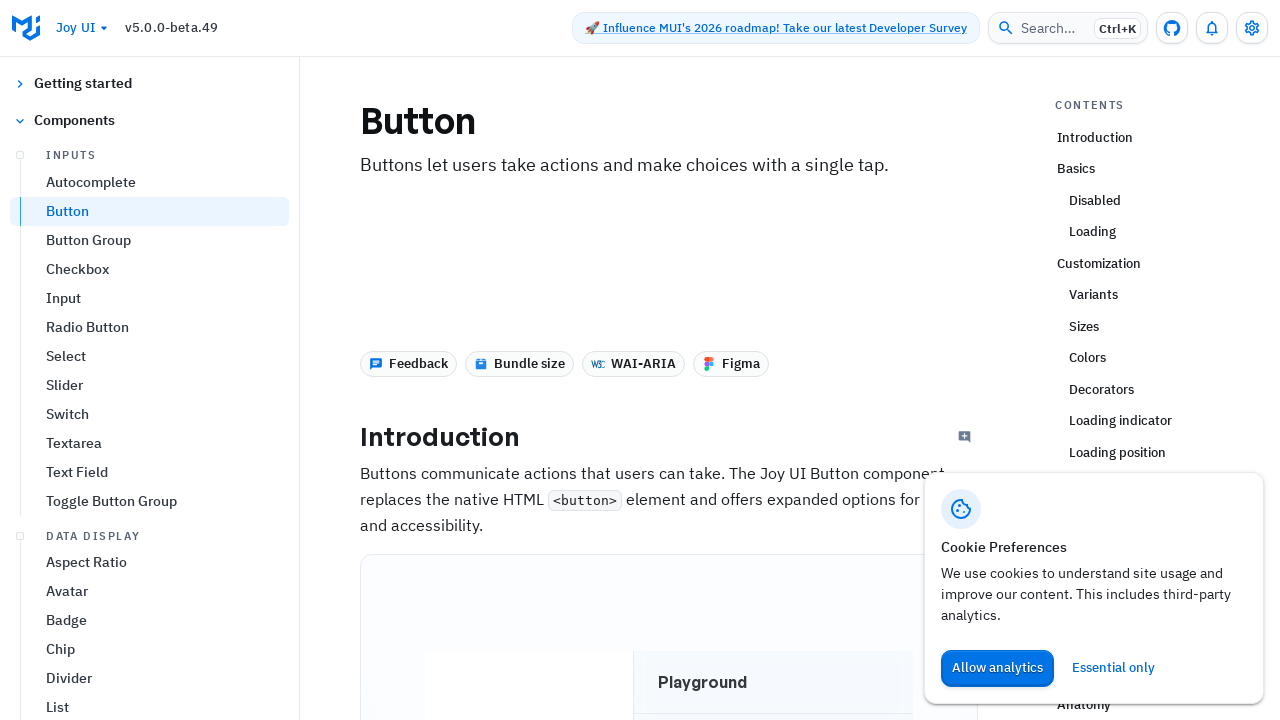

Verified that the headline displays 'Button' text
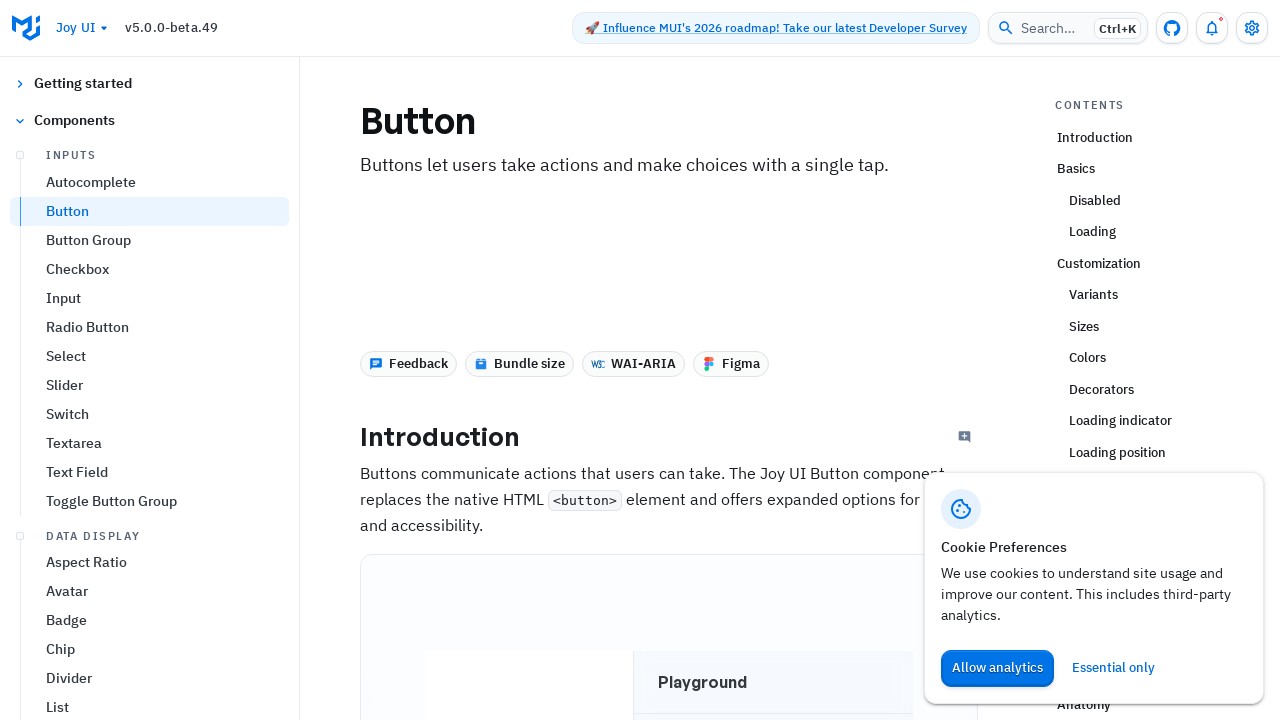

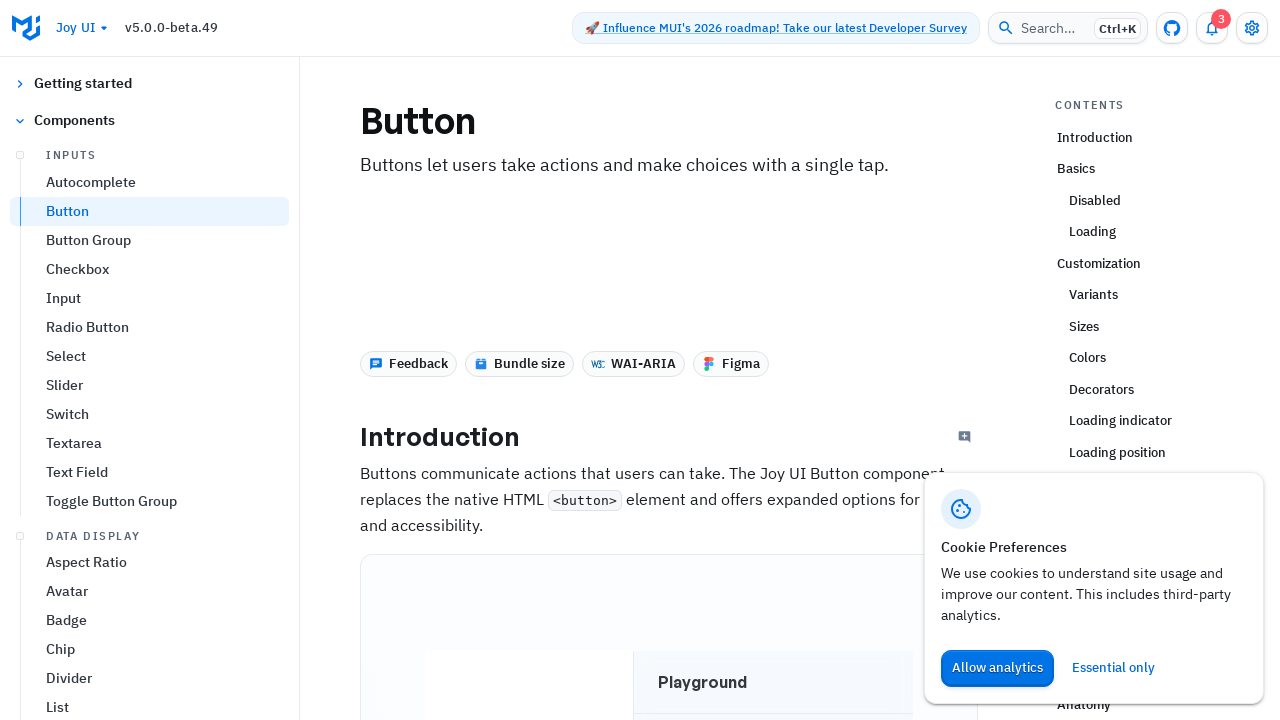